Tests that Clear completed button is hidden when there are no completed items

Starting URL: https://demo.playwright.dev/todomvc

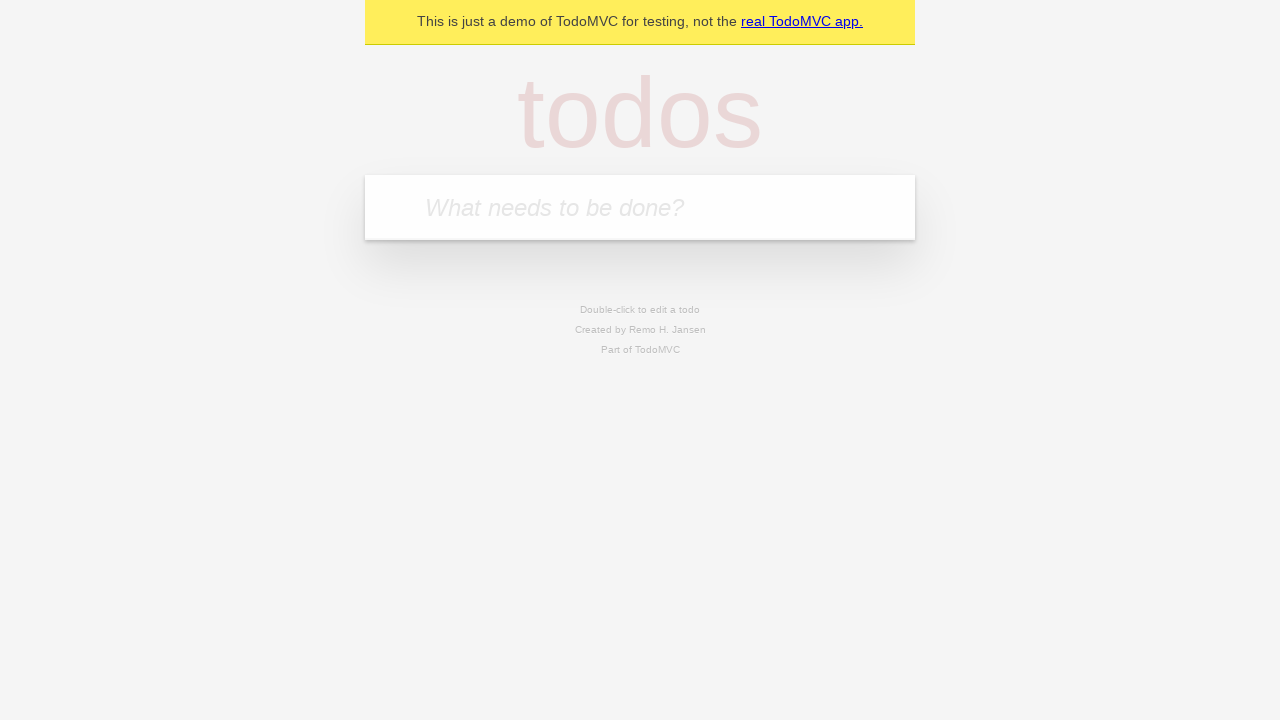

Located the 'What needs to be done?' input field
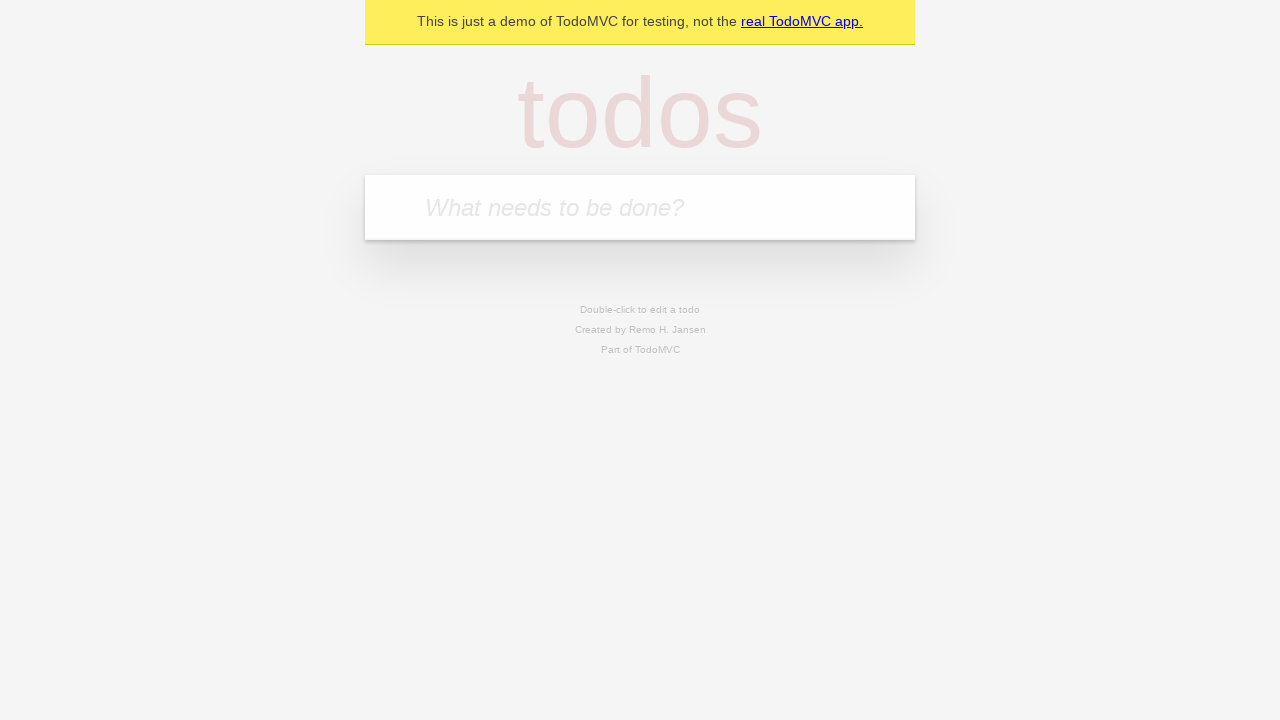

Filled todo input with 'buy some cheese' on internal:attr=[placeholder="What needs to be done?"i]
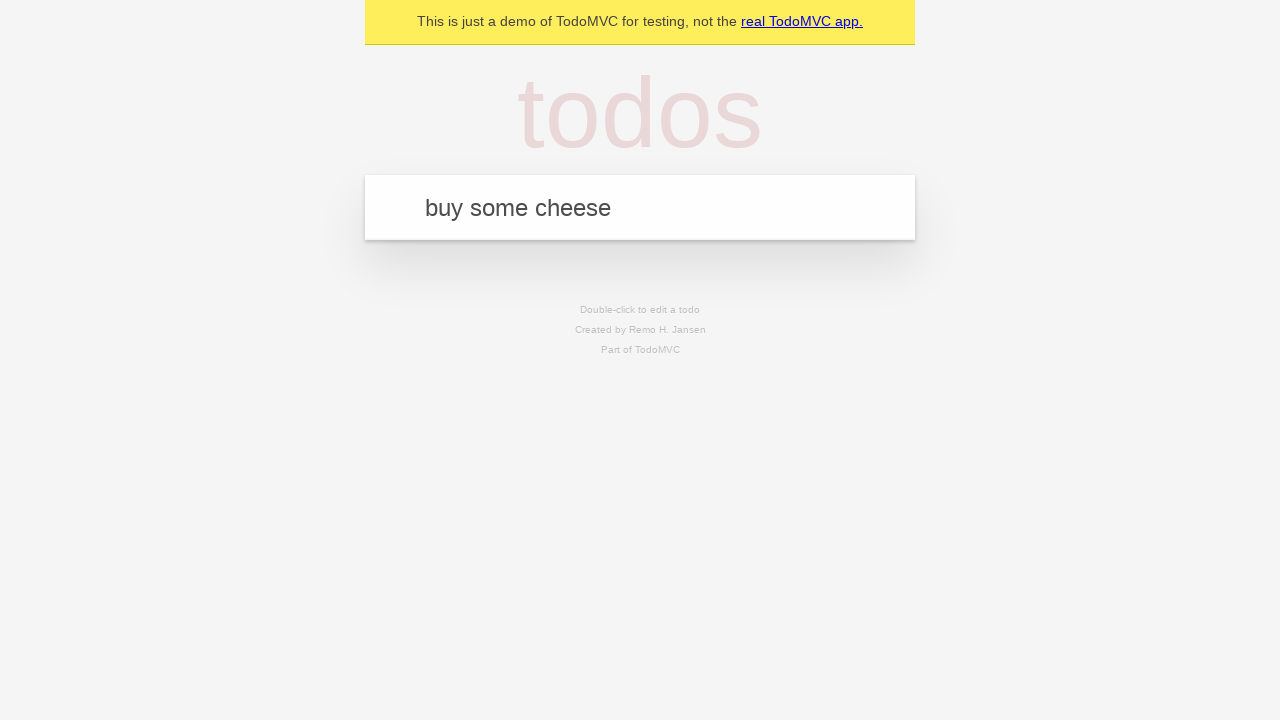

Pressed Enter to add todo 'buy some cheese' on internal:attr=[placeholder="What needs to be done?"i]
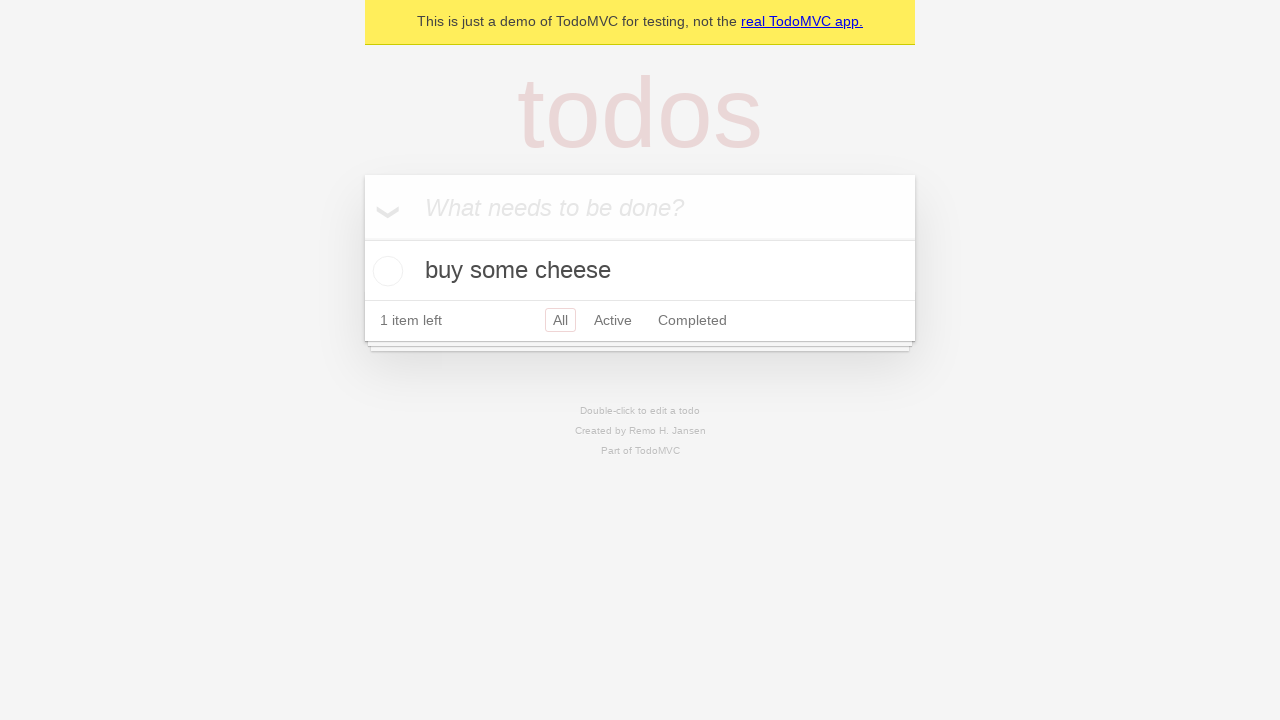

Filled todo input with 'feed the cat' on internal:attr=[placeholder="What needs to be done?"i]
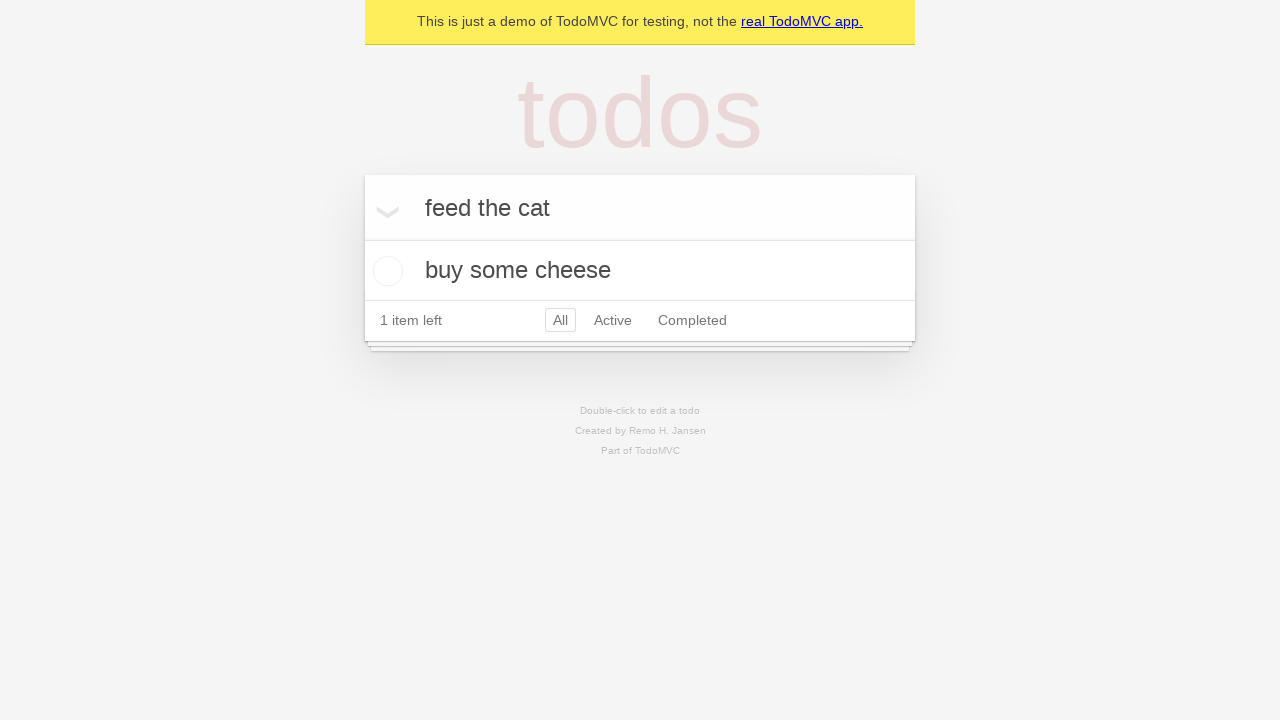

Pressed Enter to add todo 'feed the cat' on internal:attr=[placeholder="What needs to be done?"i]
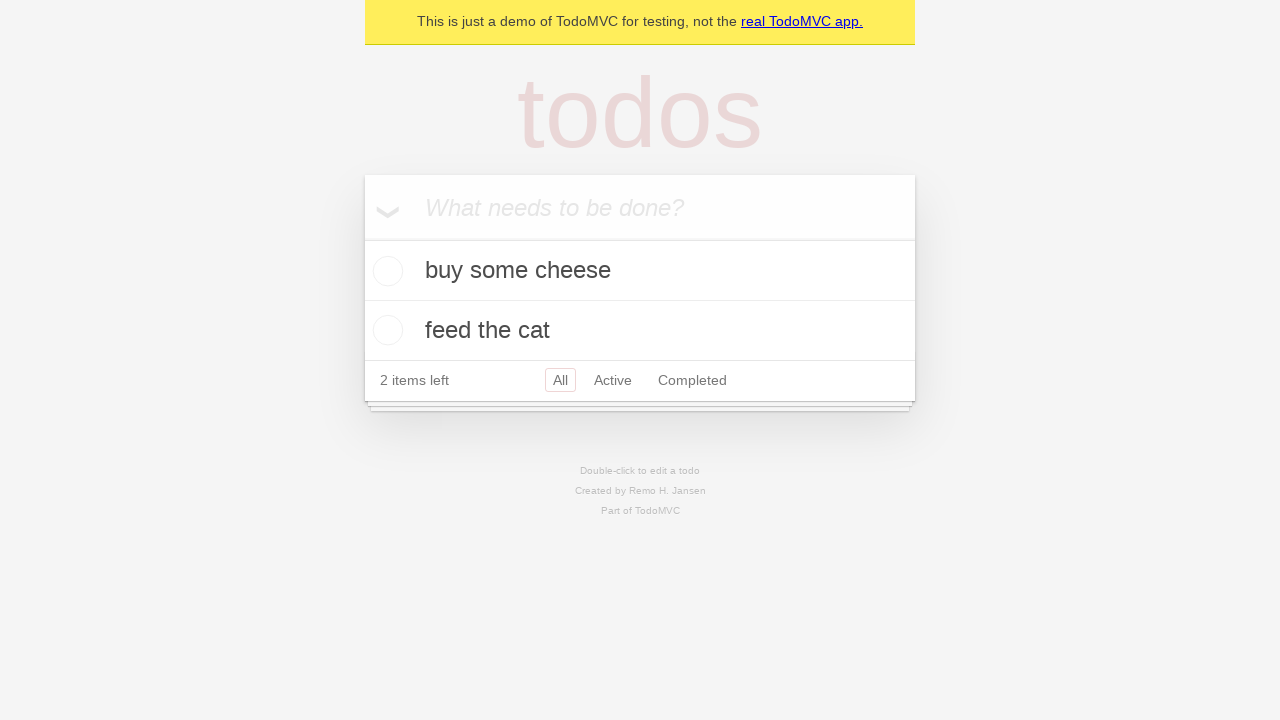

Filled todo input with 'book a doctors appointment' on internal:attr=[placeholder="What needs to be done?"i]
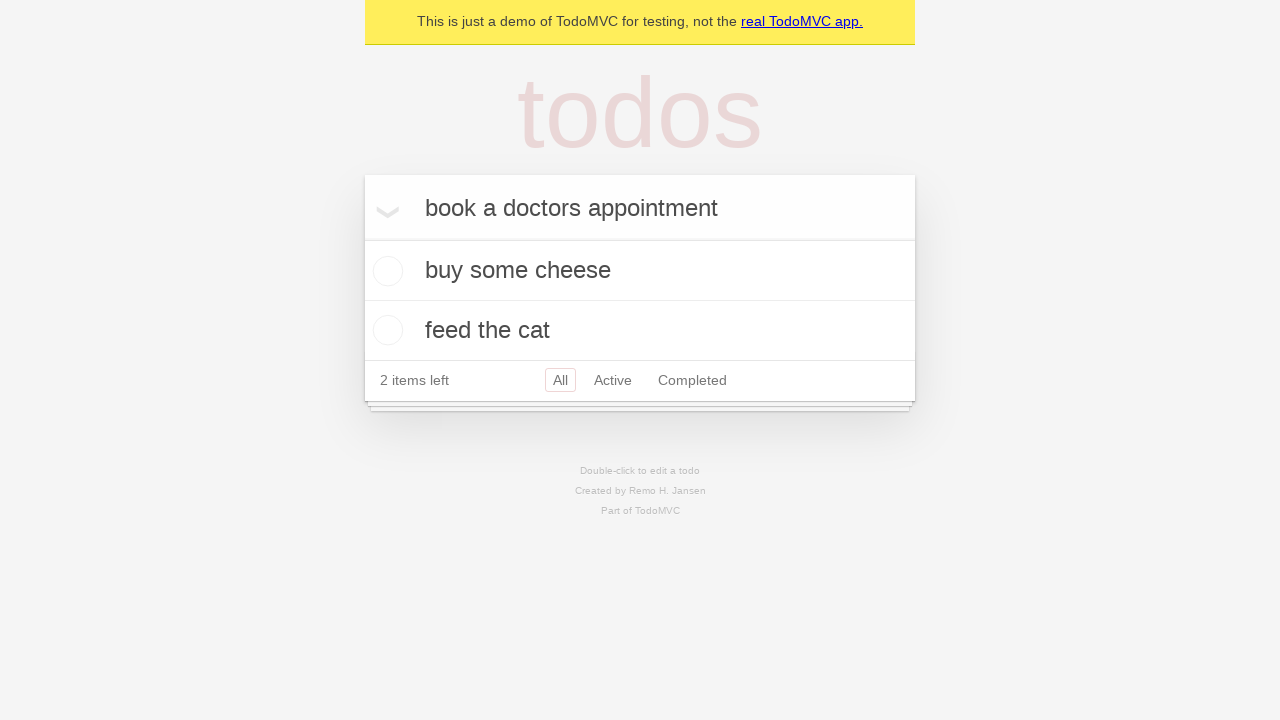

Pressed Enter to add todo 'book a doctors appointment' on internal:attr=[placeholder="What needs to be done?"i]
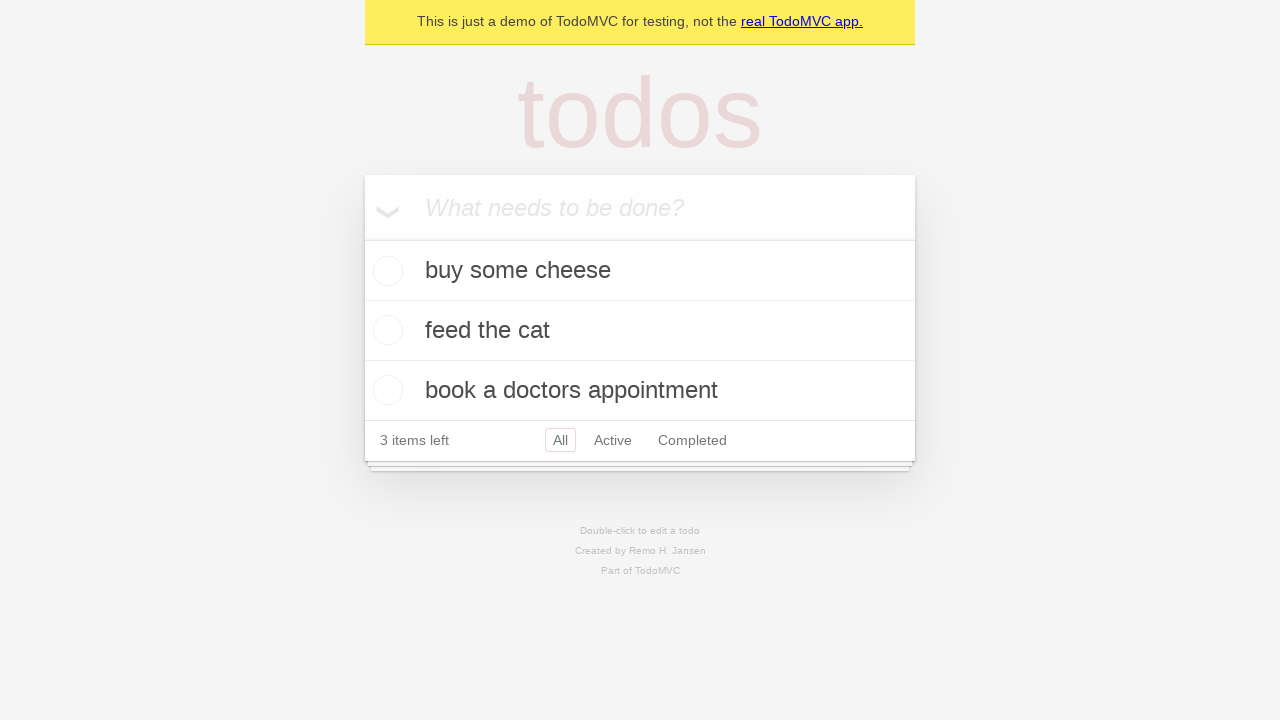

Waited for all 3 todo items to be added to the list
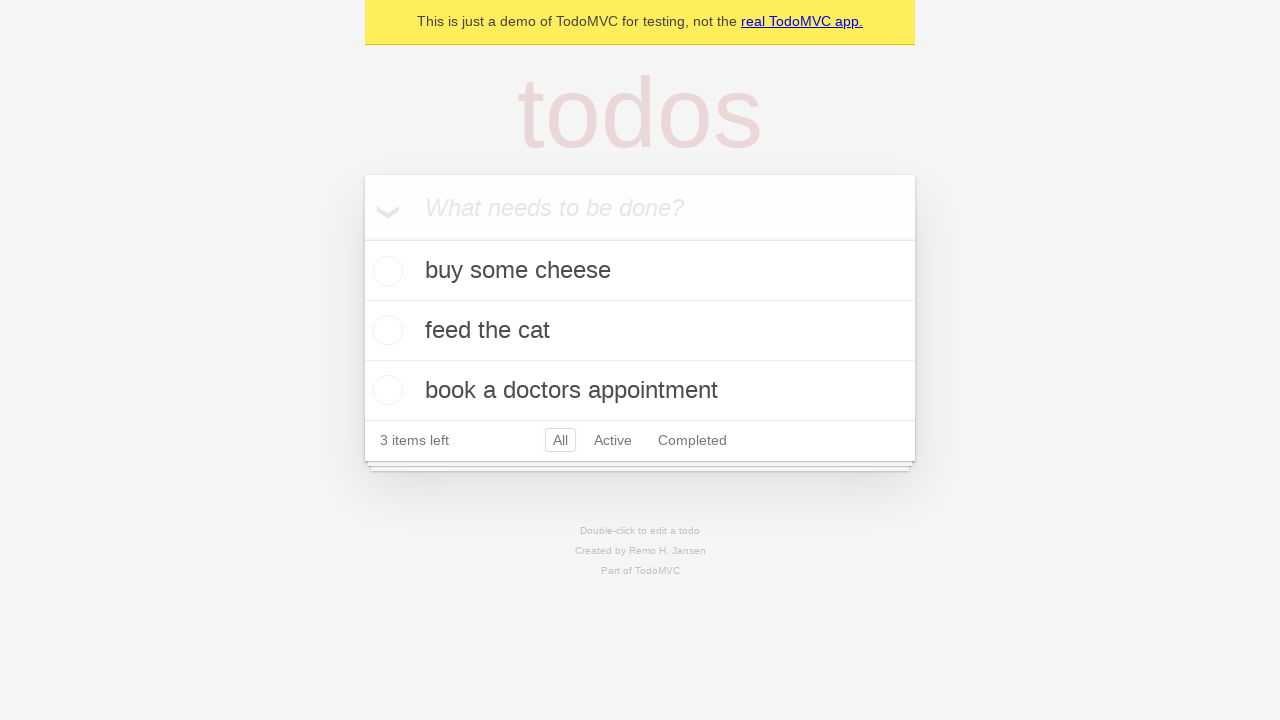

Checked the first todo item to mark it as completed at (385, 271) on .todo-list li .toggle >> nth=0
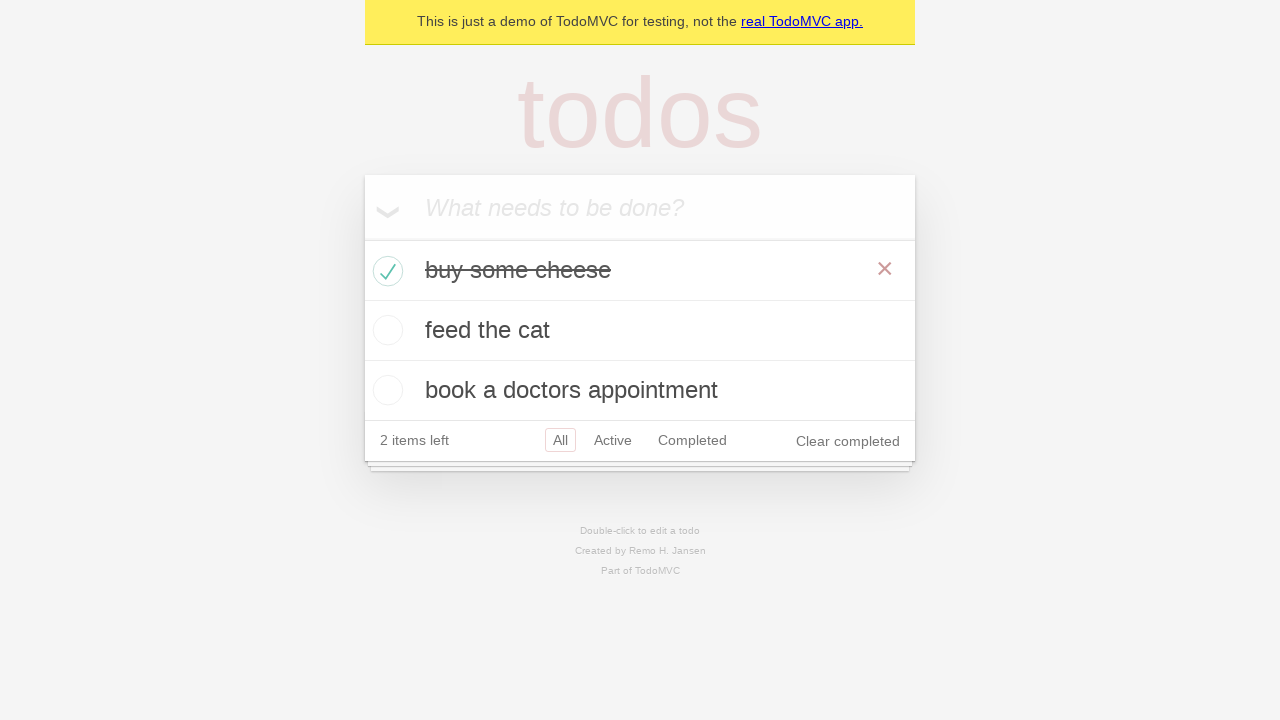

Clicked the 'Clear completed' button at (848, 441) on internal:role=button[name="Clear completed"i]
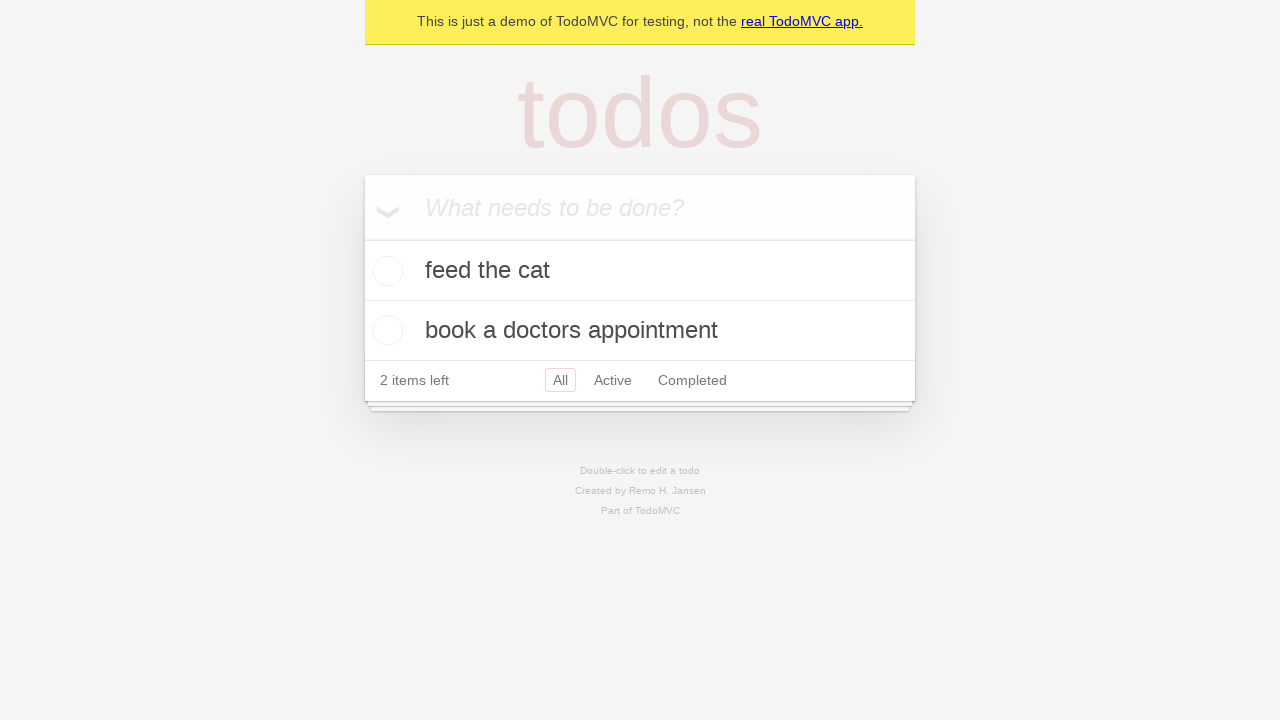

Verified that the 'Clear completed' button is hidden when there are no completed items
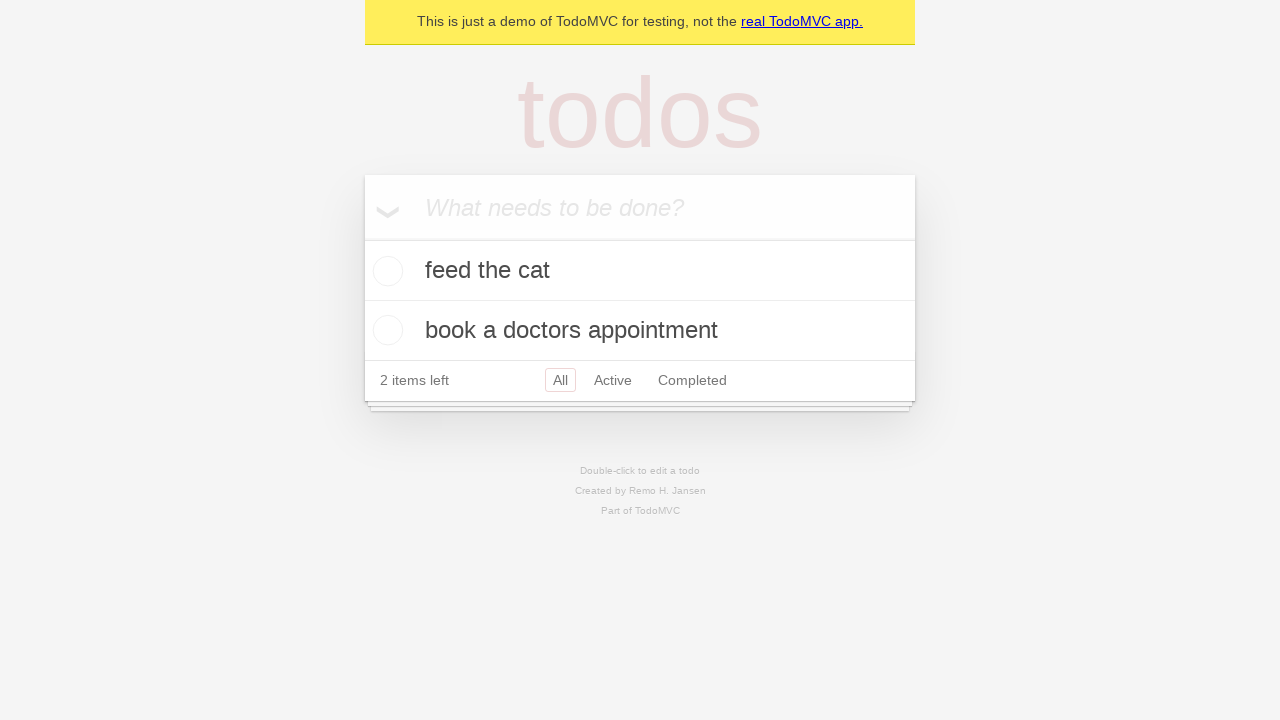

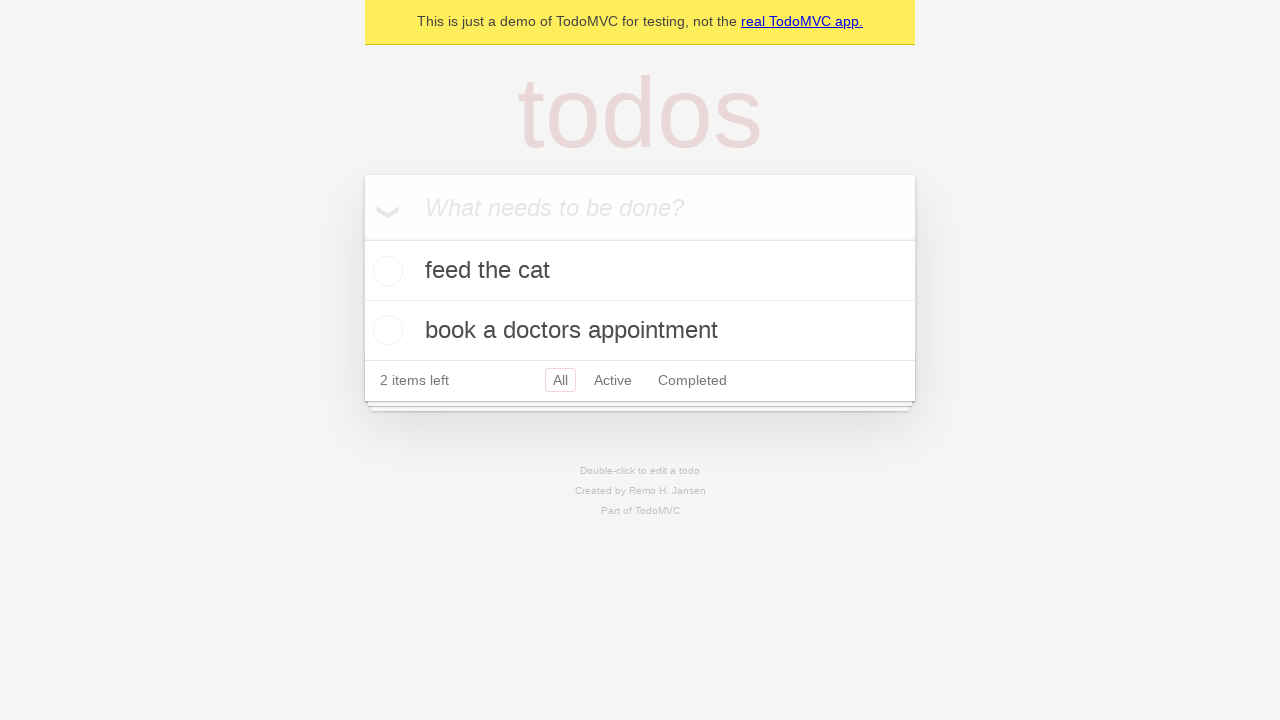